Tests window handling by verifying text and title on the initial page, clicking a link that opens a new window, switching to the new window, and verifying the new window's title.

Starting URL: https://the-internet.herokuapp.com/windows

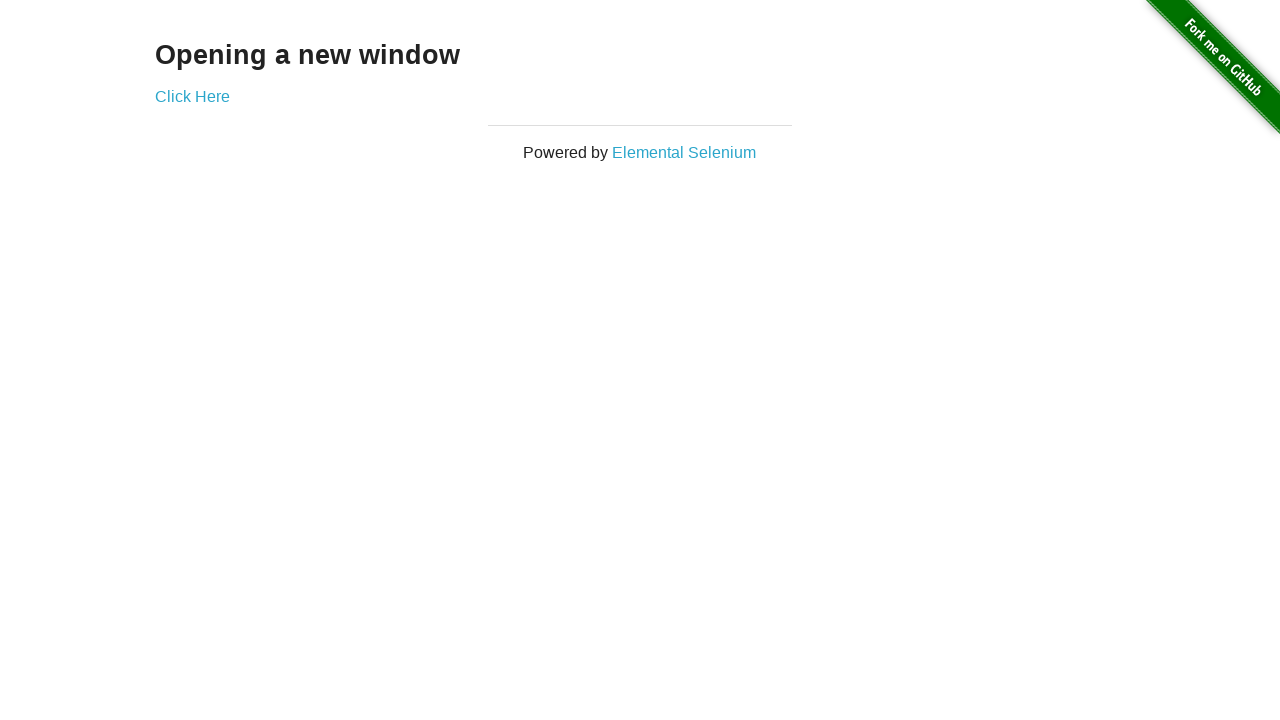

Verified text 'Opening a new window' is present on the page
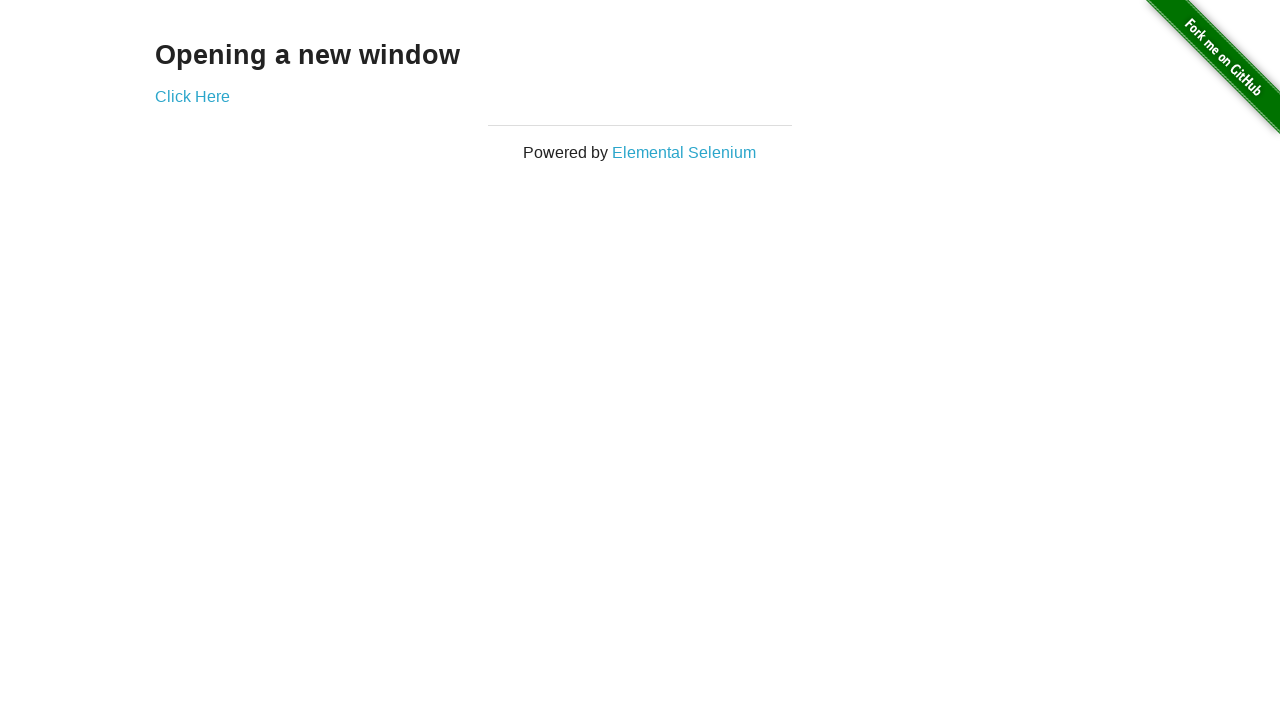

Verified initial page title is 'The Internet'
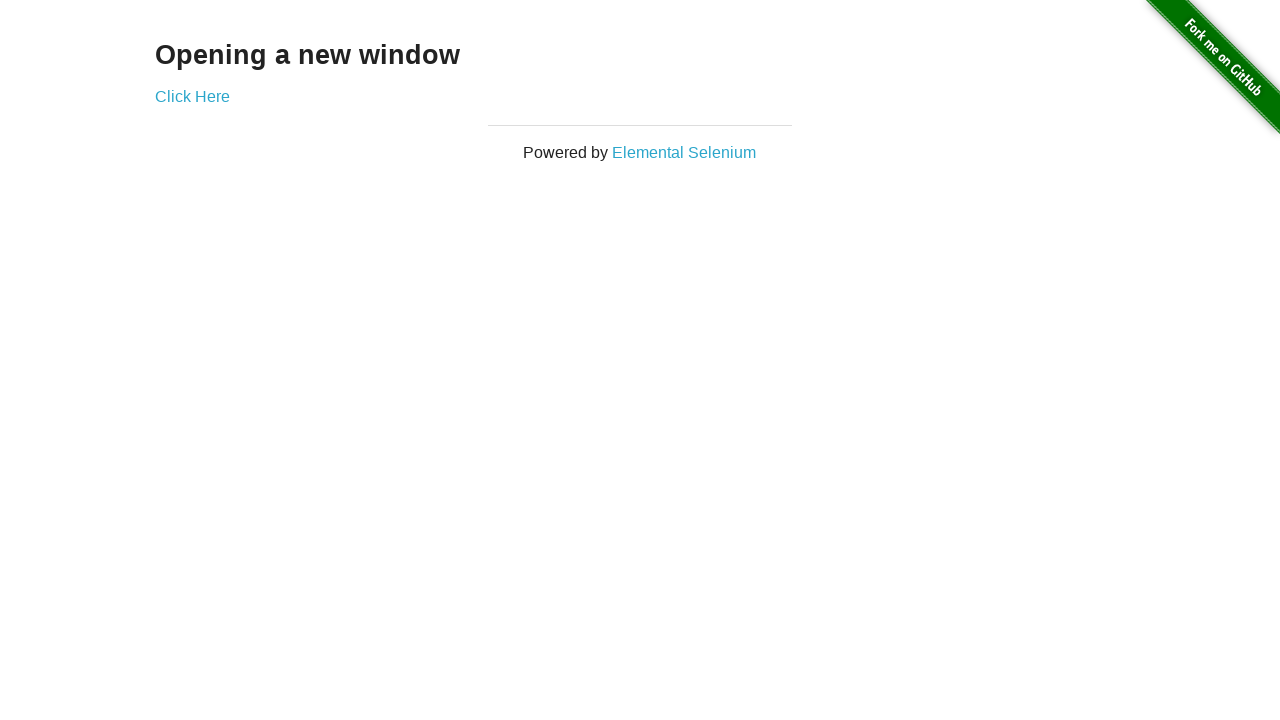

Clicked 'Click Here' link to open new window at (192, 96) on text=Click Here
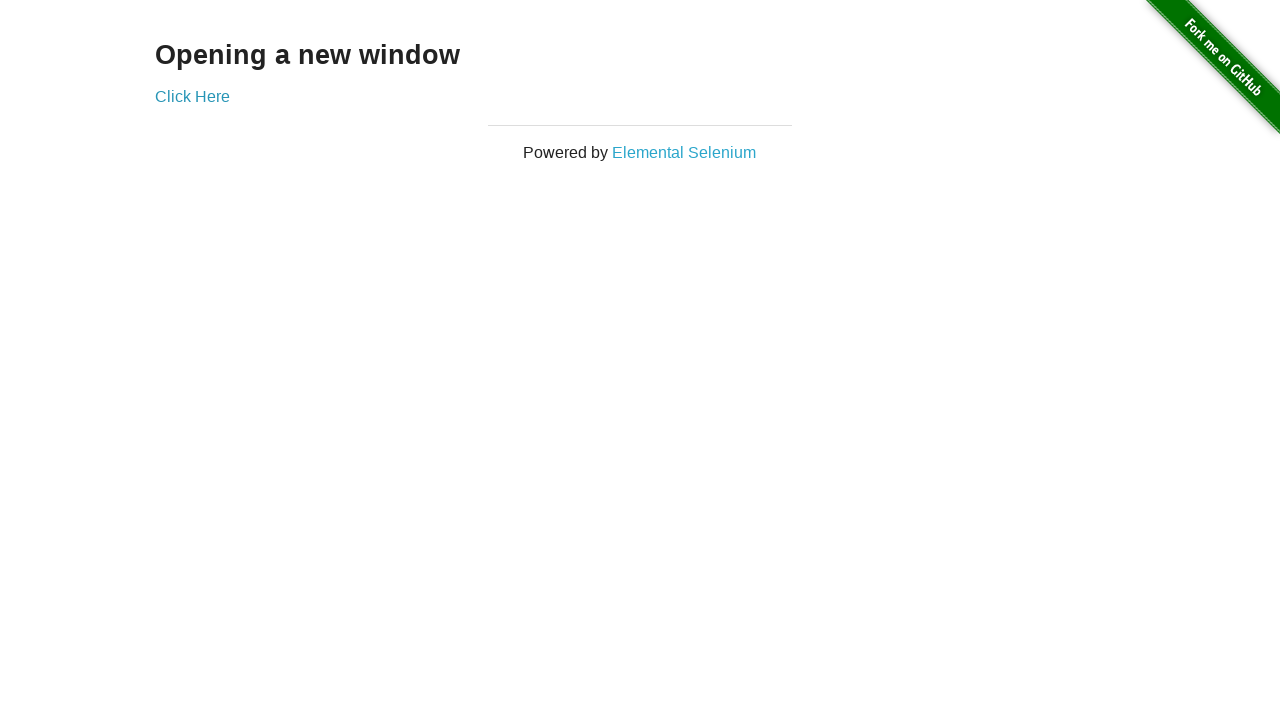

Obtained reference to new window/page
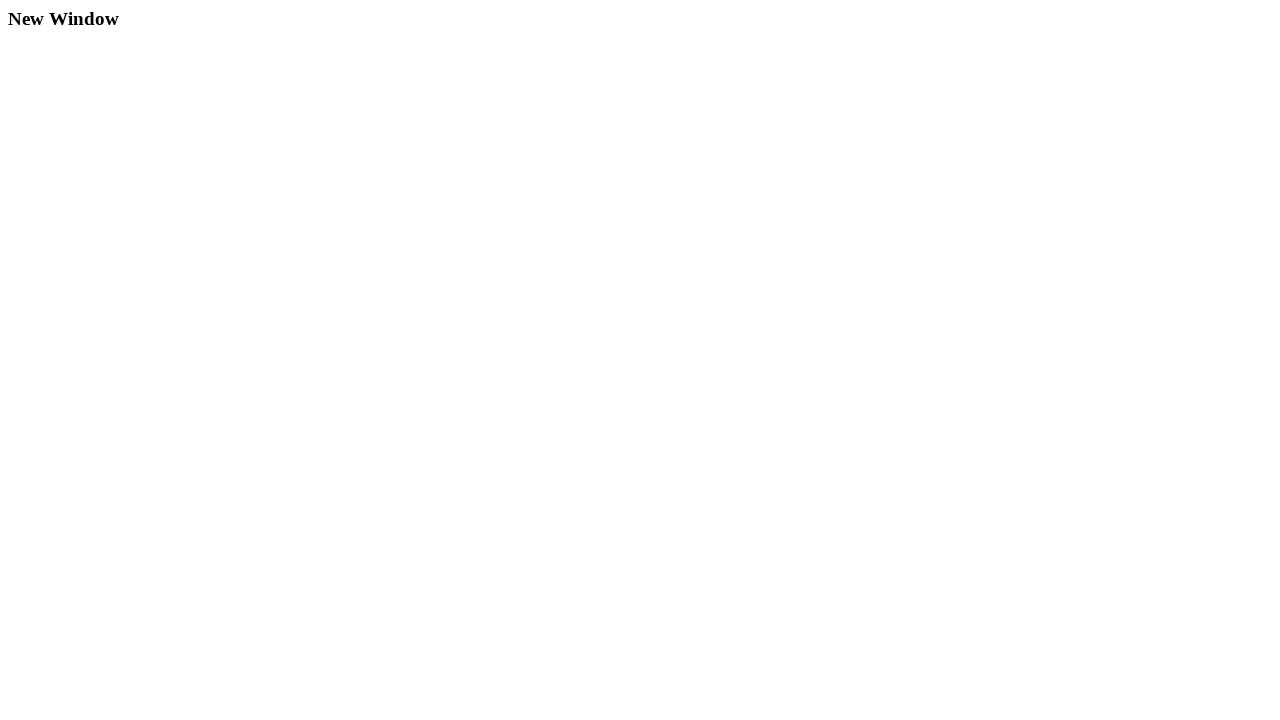

New page finished loading
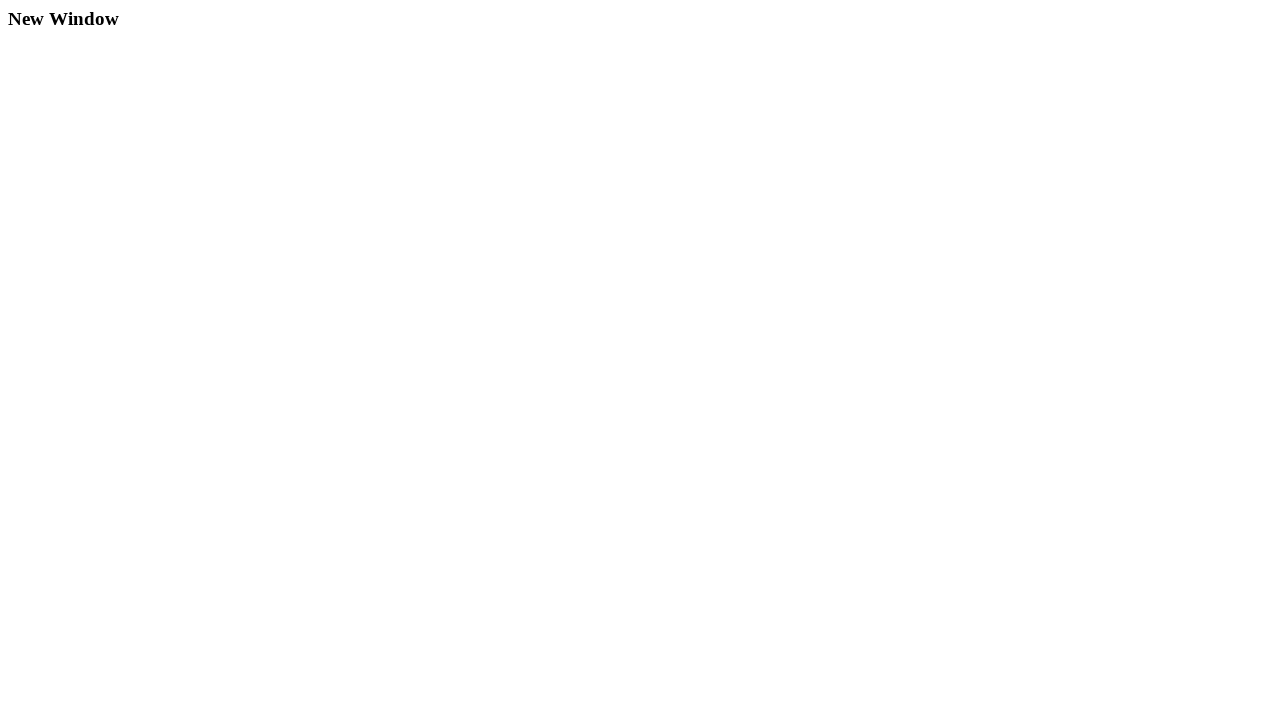

Verified new window title is 'New Window'
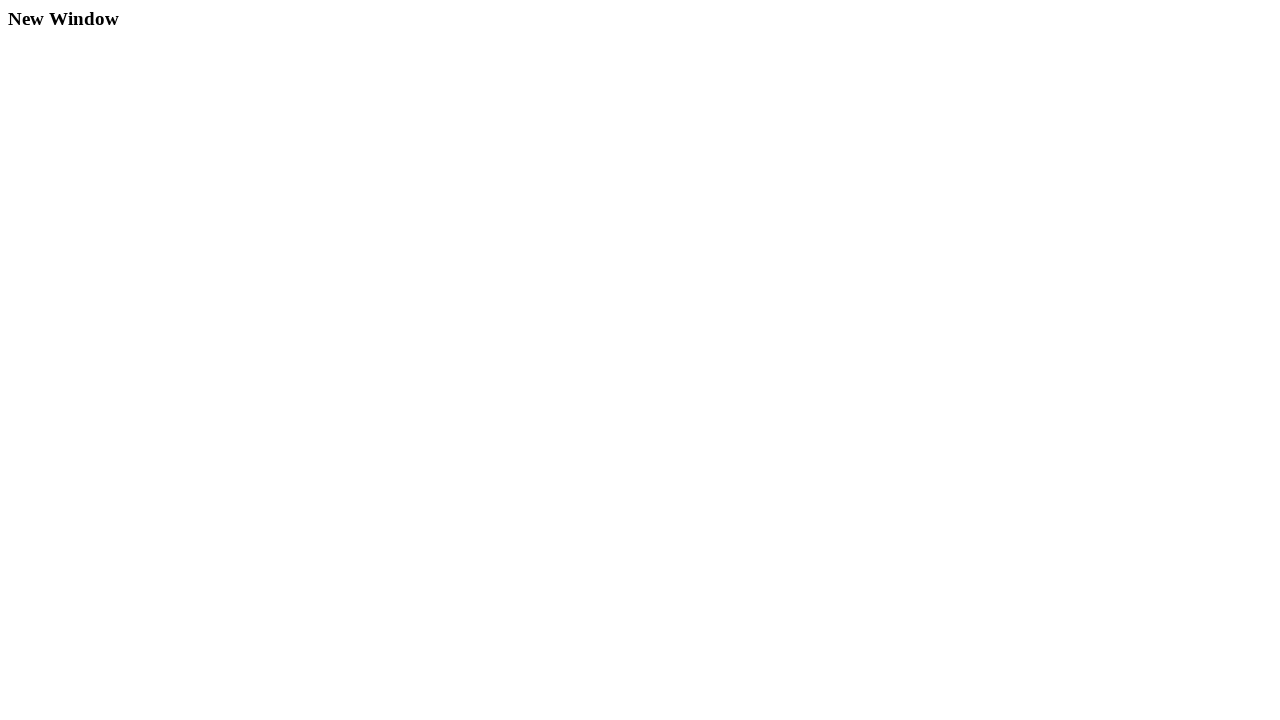

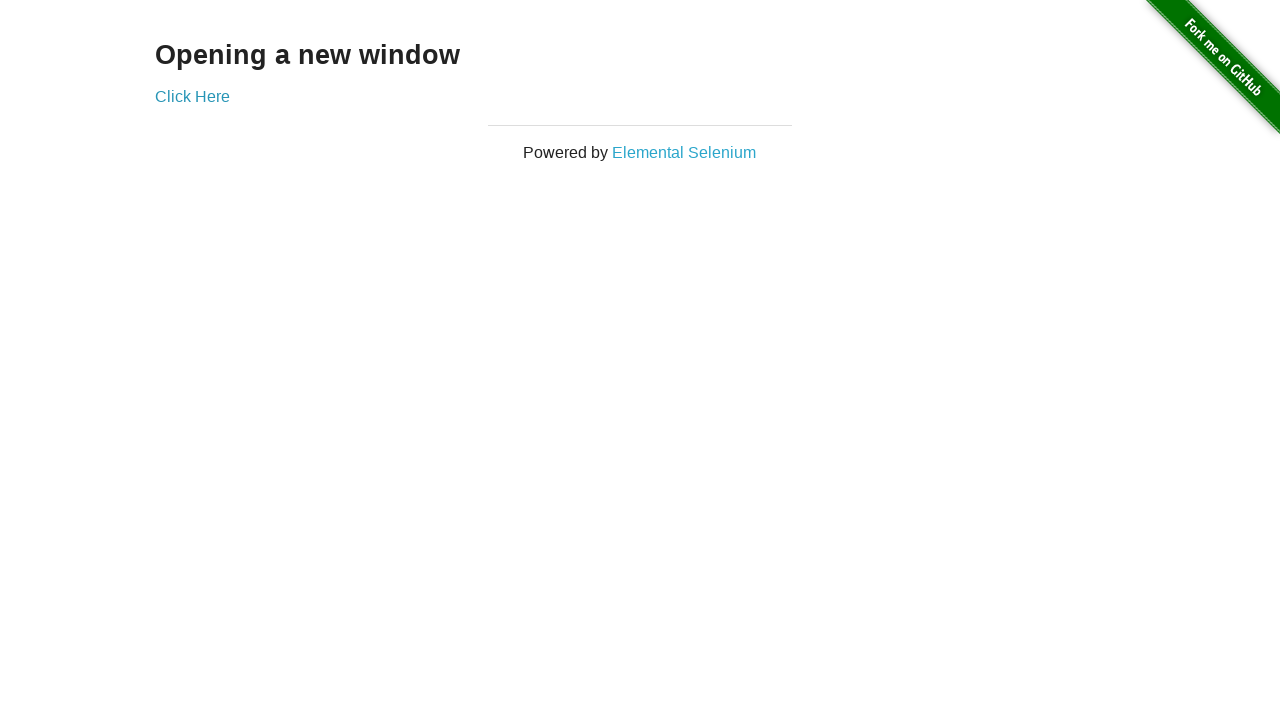